Tests clicking the confirm button, dismissing the confirmation dialog, and verifying the result shows "You selected Cancel".

Starting URL: https://demoqa.com/alerts

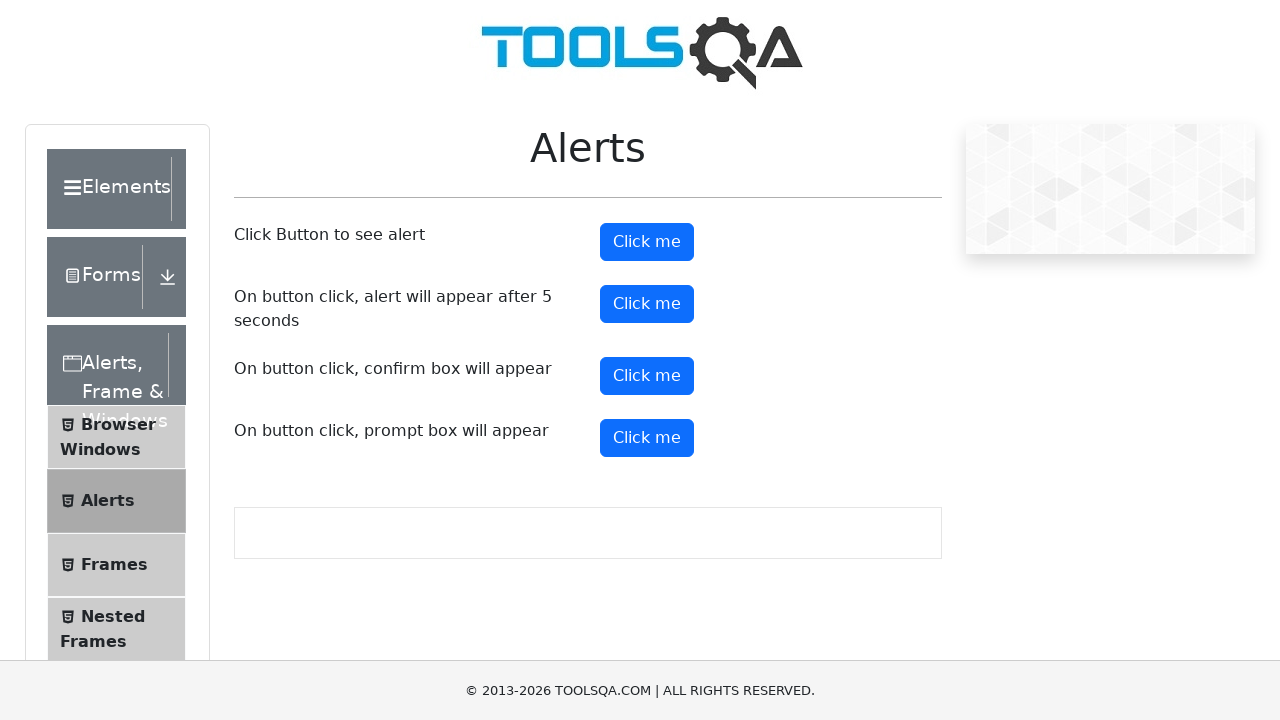

Set up dialog handler to dismiss the confirmation dialog
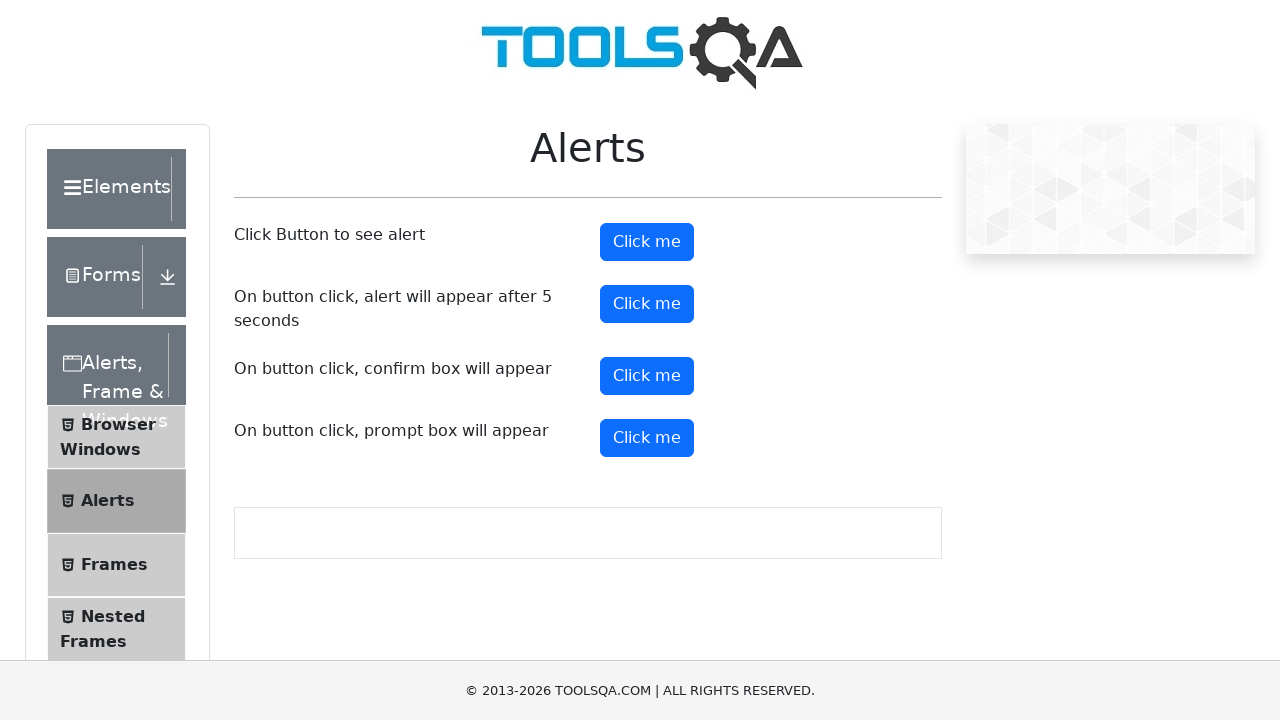

Clicked the confirm button to trigger the confirmation alert at (647, 376) on #confirmButton
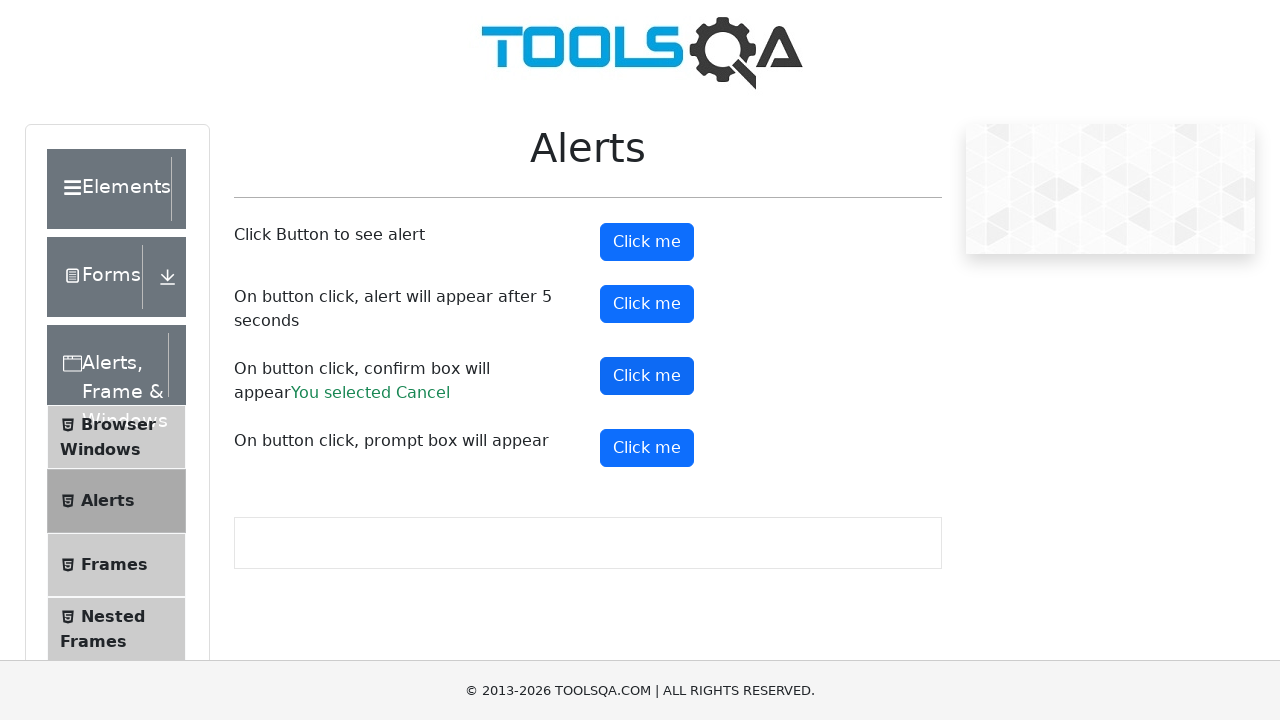

Confirmation result text appeared after dismissing the alert
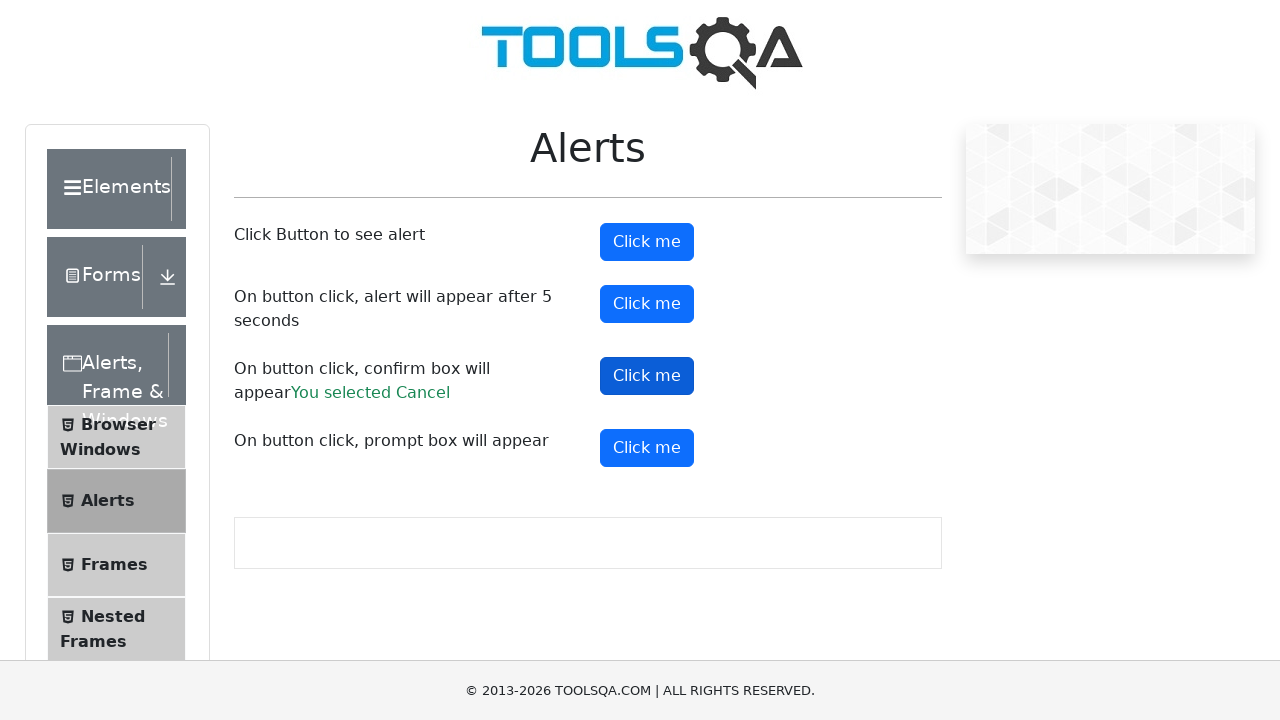

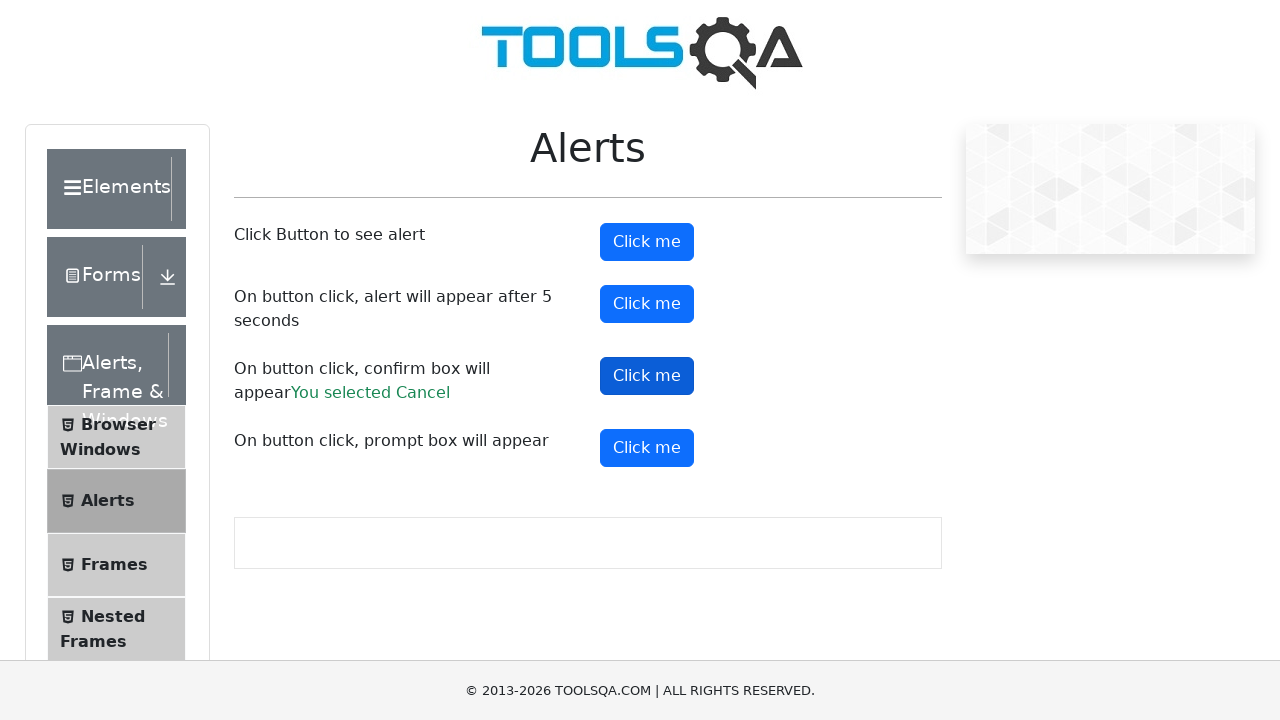